Tests adding specific grocery items to cart on an e-commerce practice site by searching through product listings and clicking "Add to cart" for Cucumber, Brocolli, and Beetroot.

Starting URL: https://rahulshettyacademy.com/seleniumPractise/

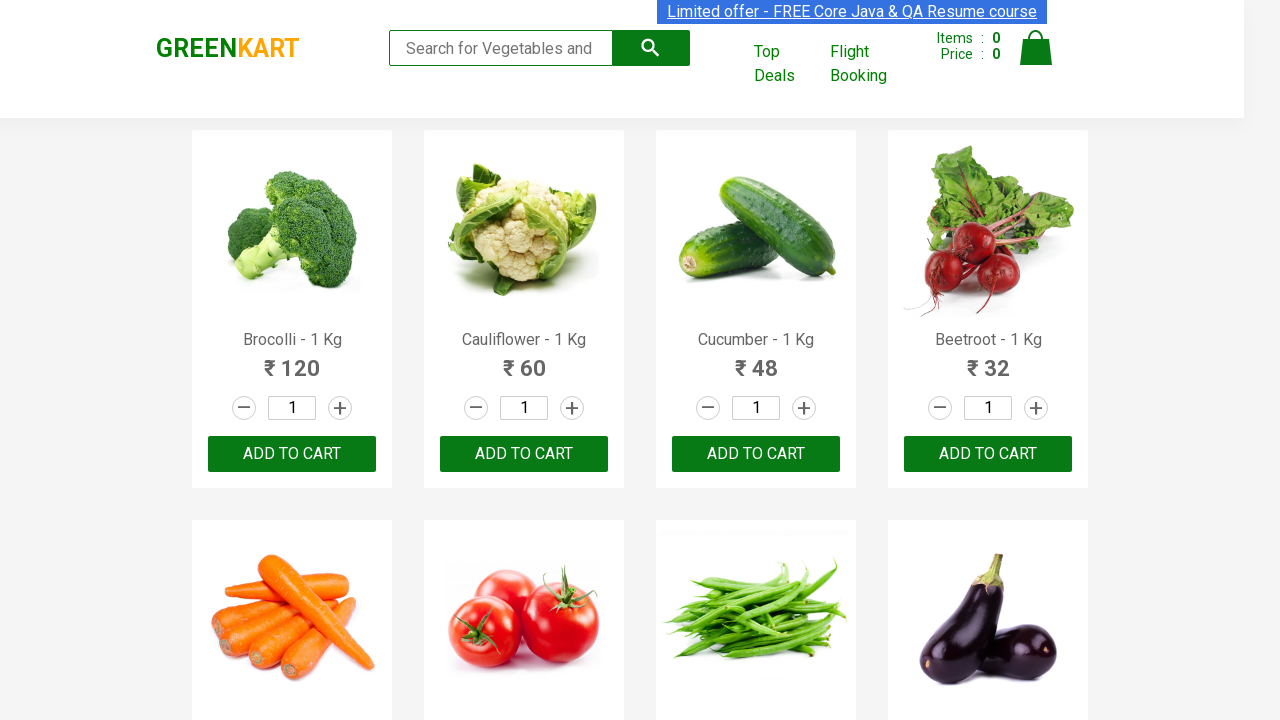

Waited for product listings to load
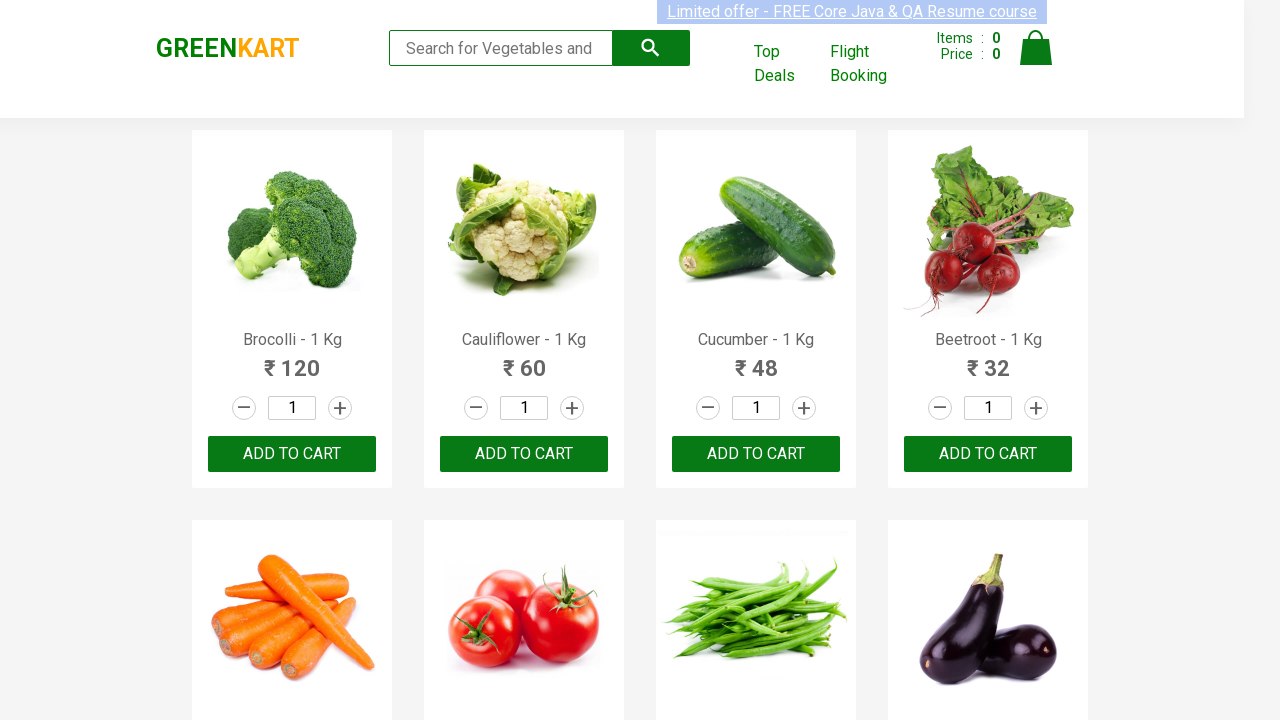

Retrieved all product name elements from the page
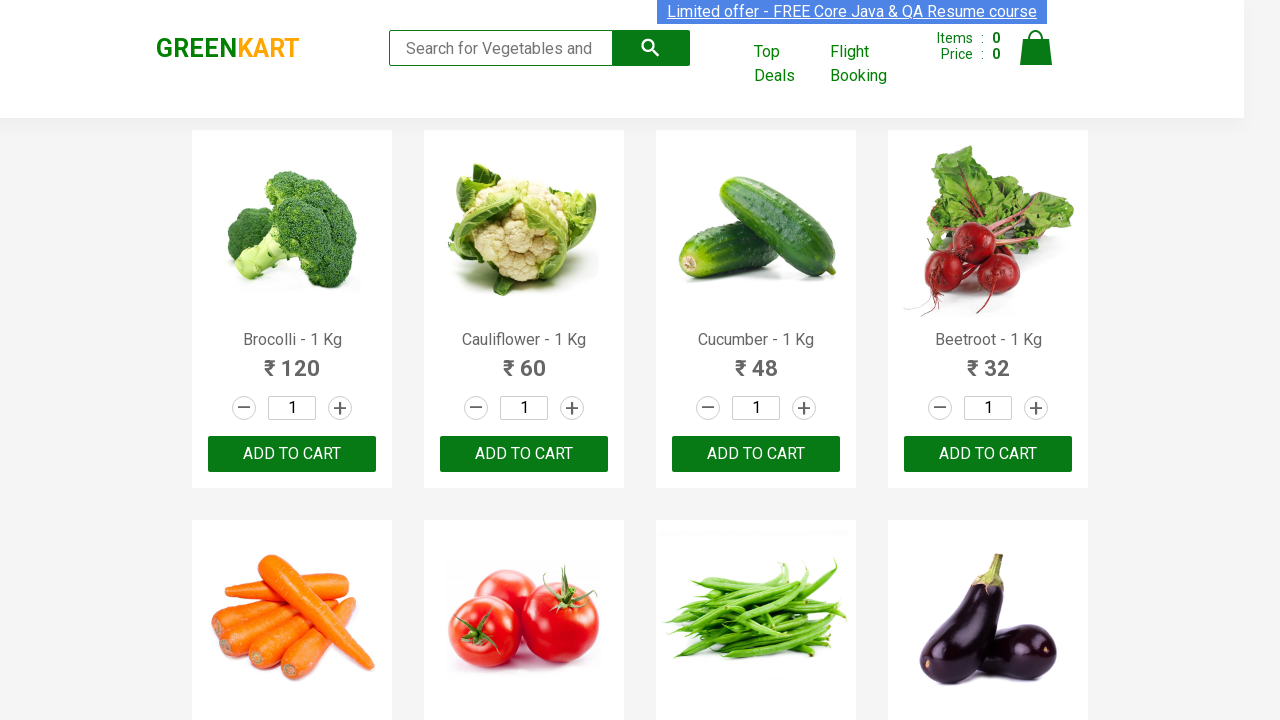

Retrieved all 'Add to cart' buttons from the page
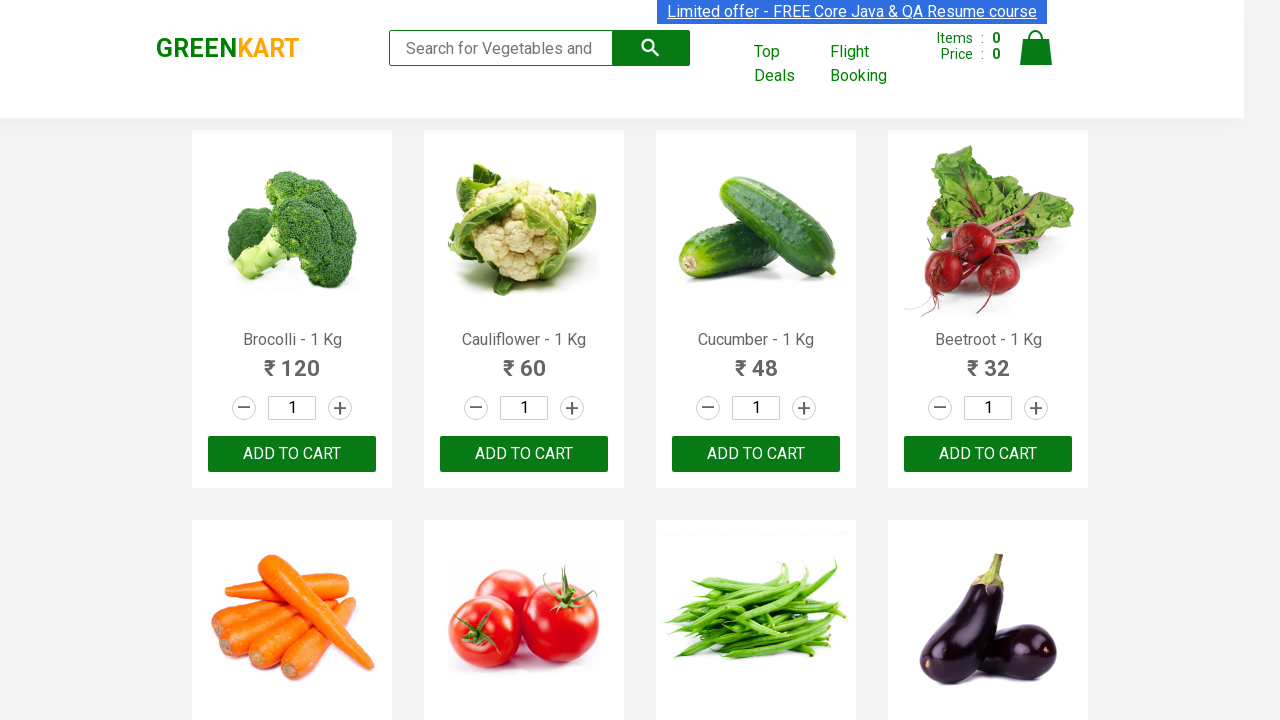

Clicked 'Add to cart' button for Brocolli at (292, 454) on div.product-action button >> nth=0
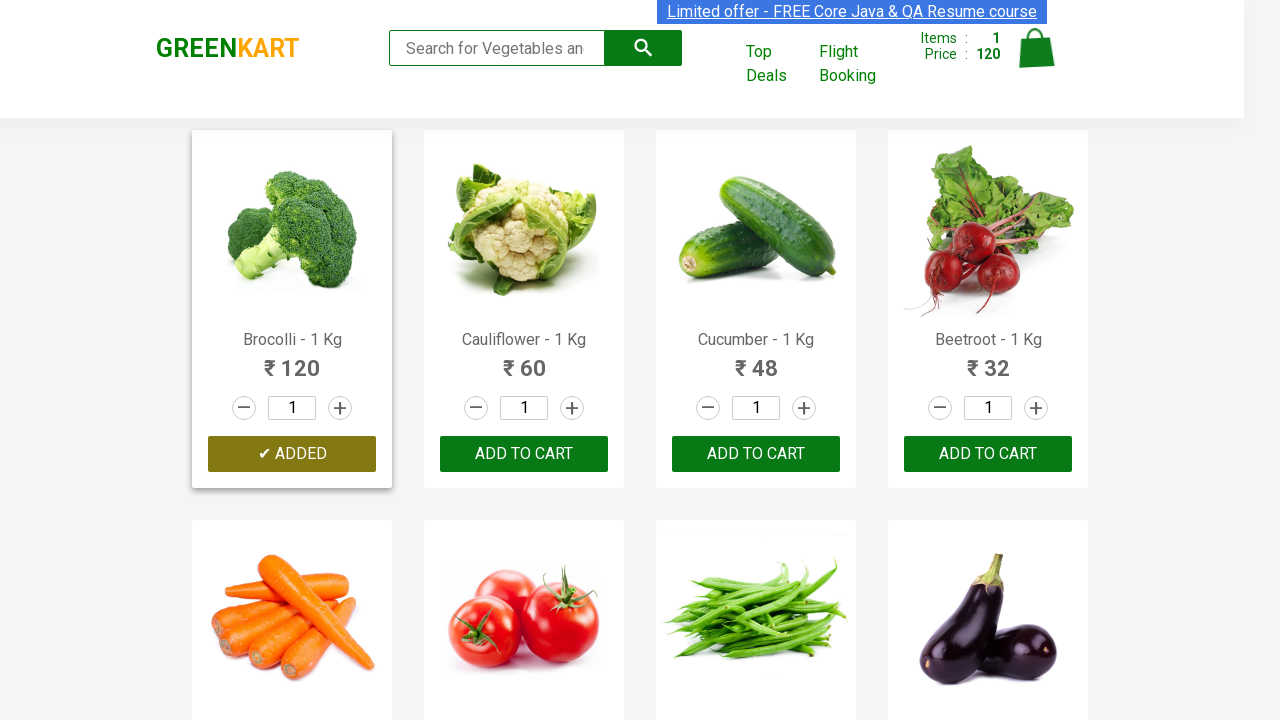

Clicked 'Add to cart' button for Cucumber at (756, 454) on div.product-action button >> nth=2
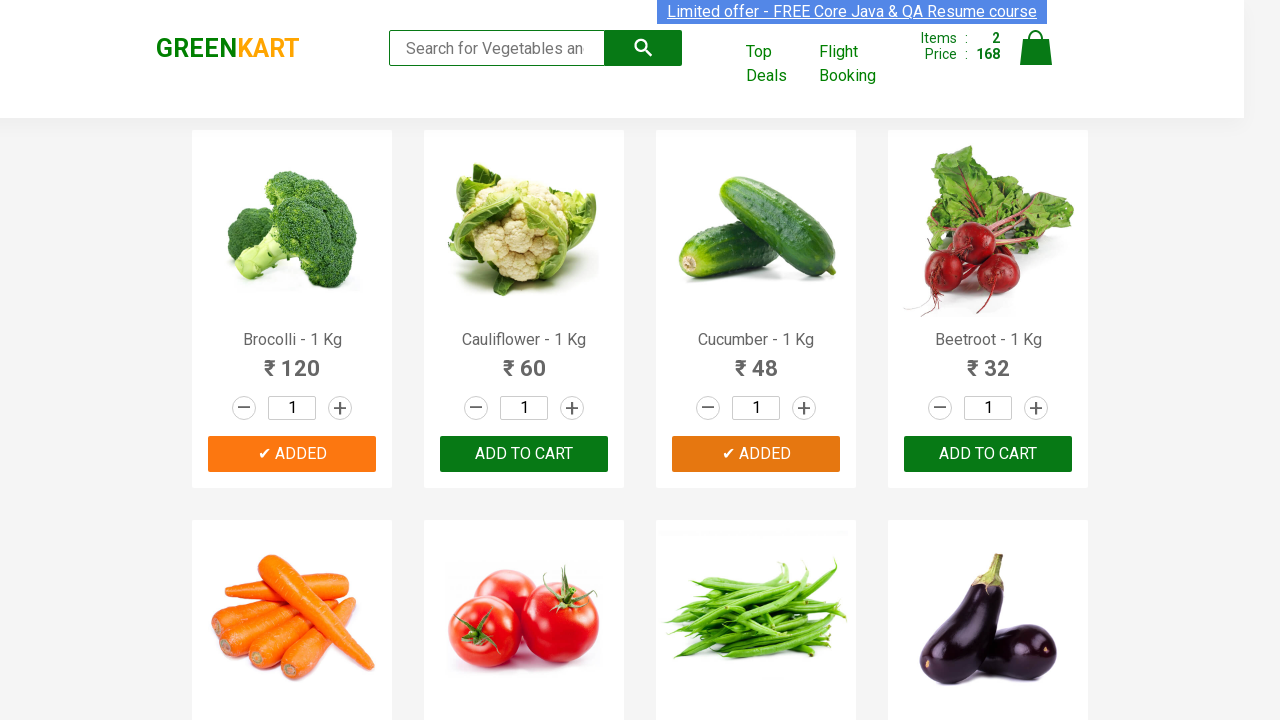

Clicked 'Add to cart' button for Beetroot at (988, 454) on div.product-action button >> nth=3
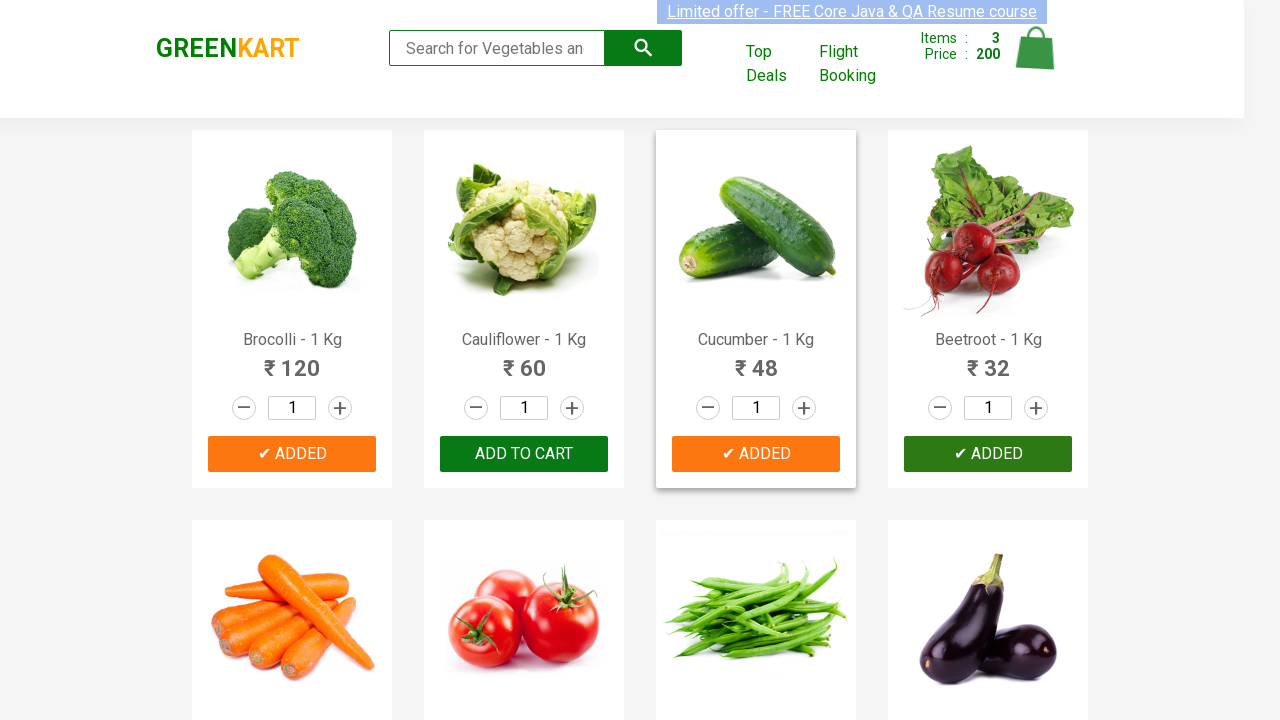

Waited for cart to update
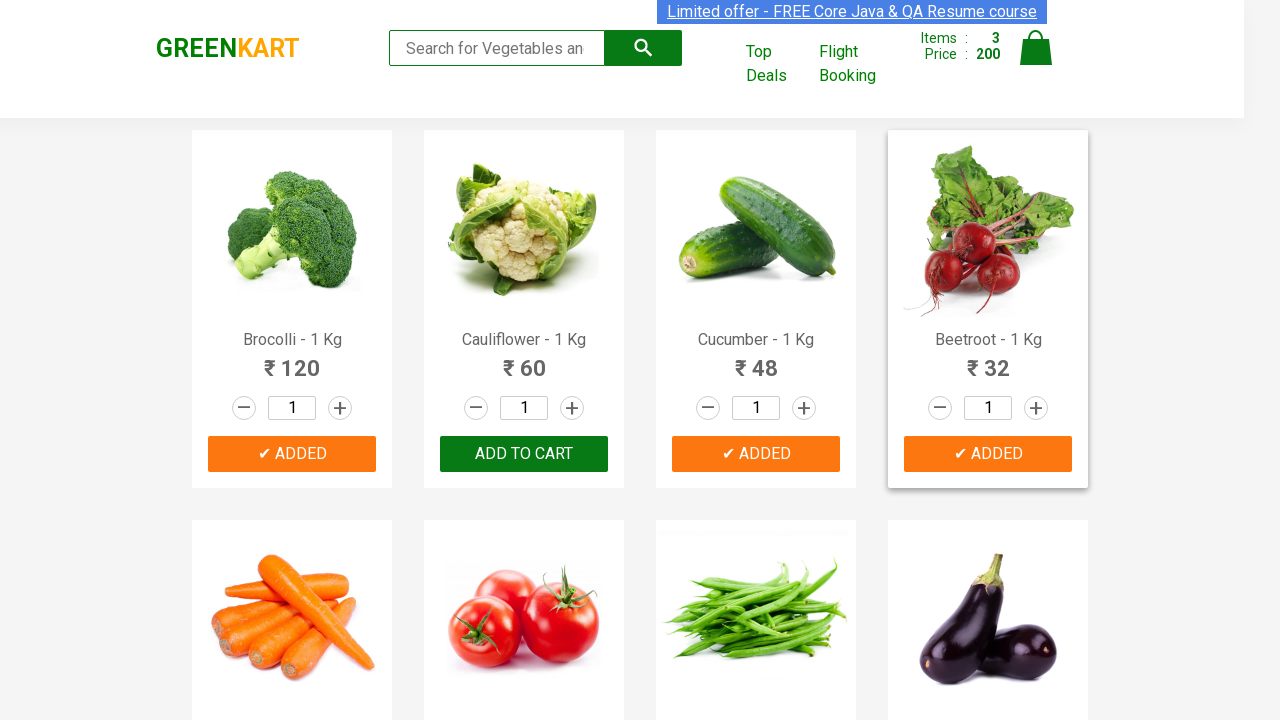

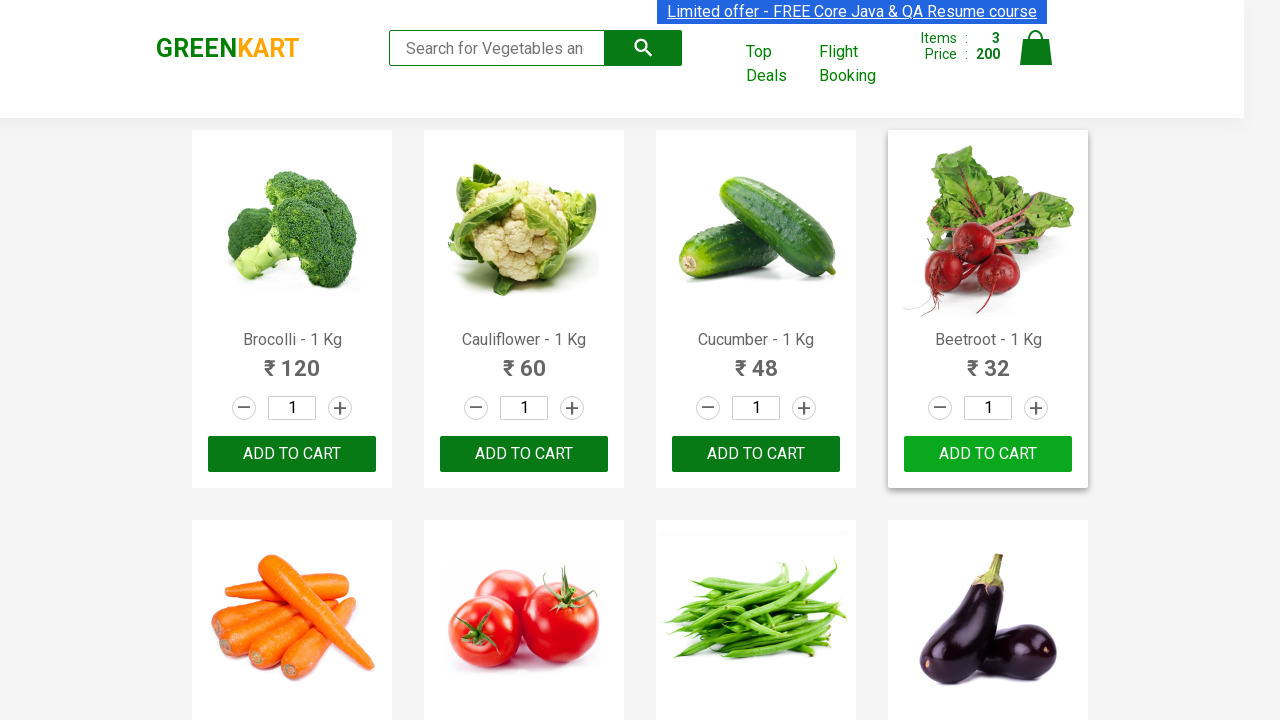